Tests link navigation by calculating a mathematical value to find the correct link text, clicking it, then filling out a form with first name, last name, city, and country fields before submitting.

Starting URL: http://suninjuly.github.io/find_link_text

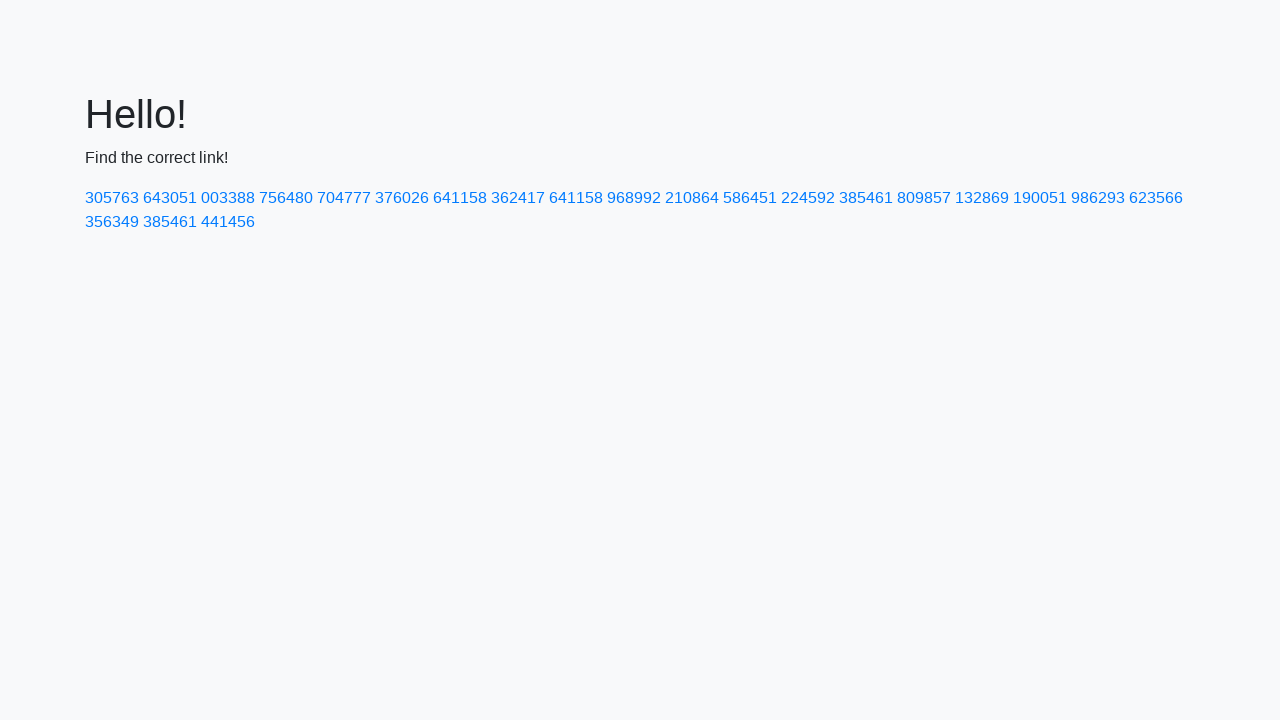

Clicked link with calculated value '224592' at (808, 198) on text=224592
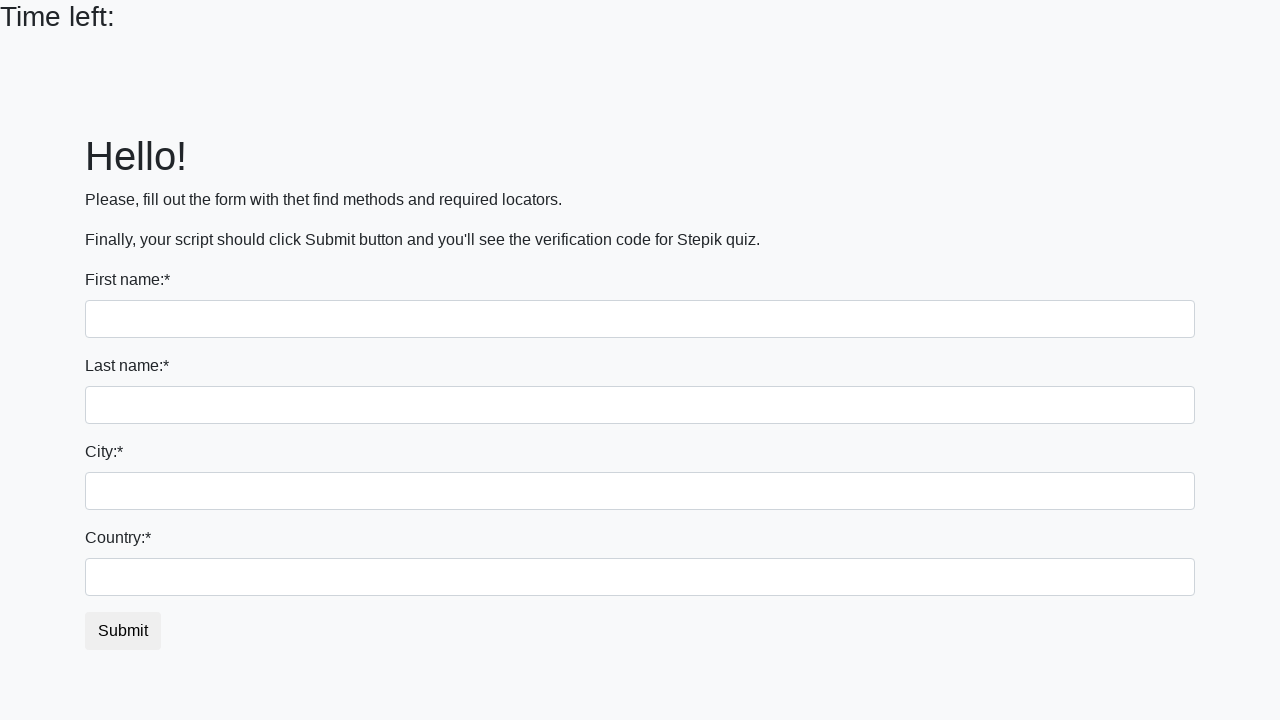

Filled first name field with 'Ivan' on input >> nth=0
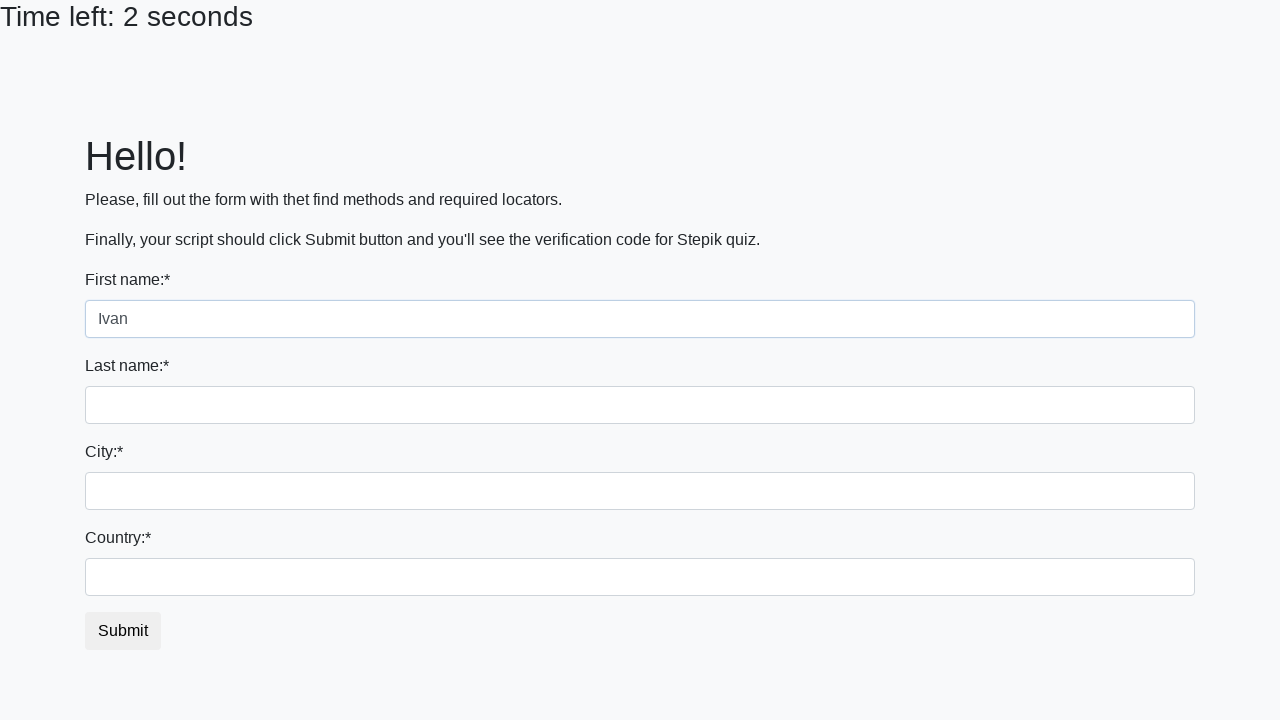

Filled last name field with 'Petrov' on input[name='last_name']
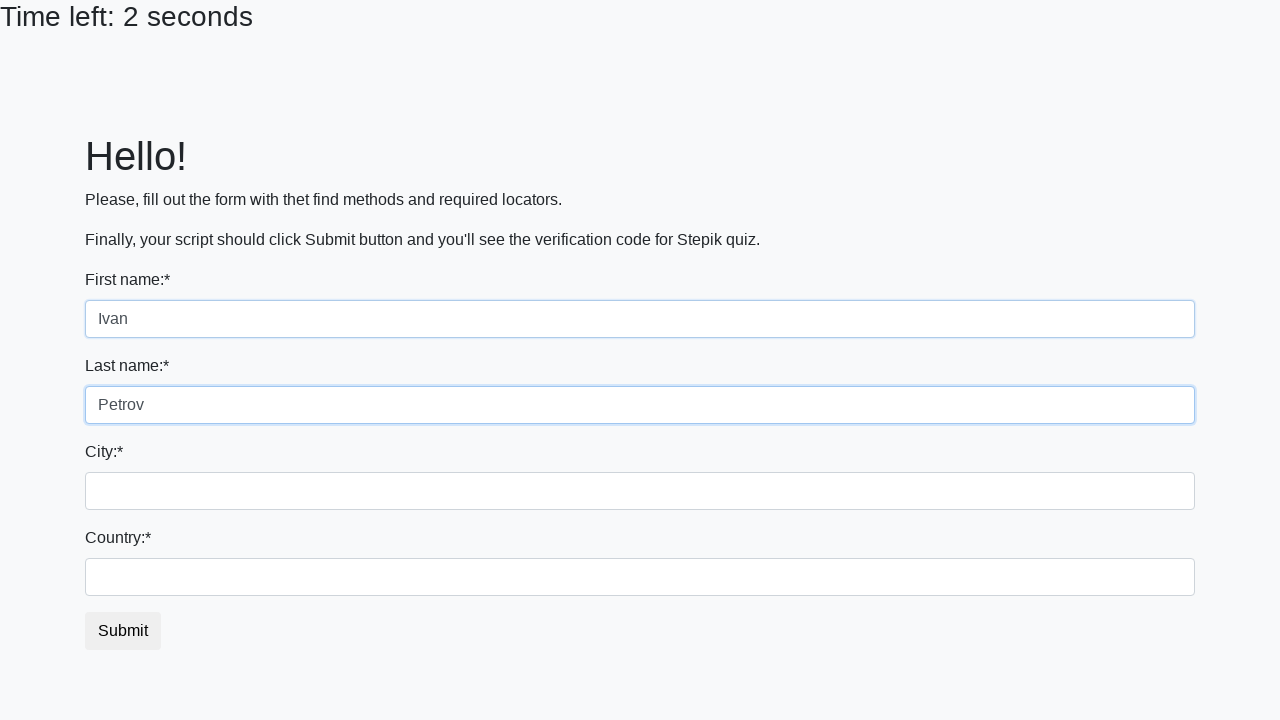

Filled city field with 'Smolensk' on .city
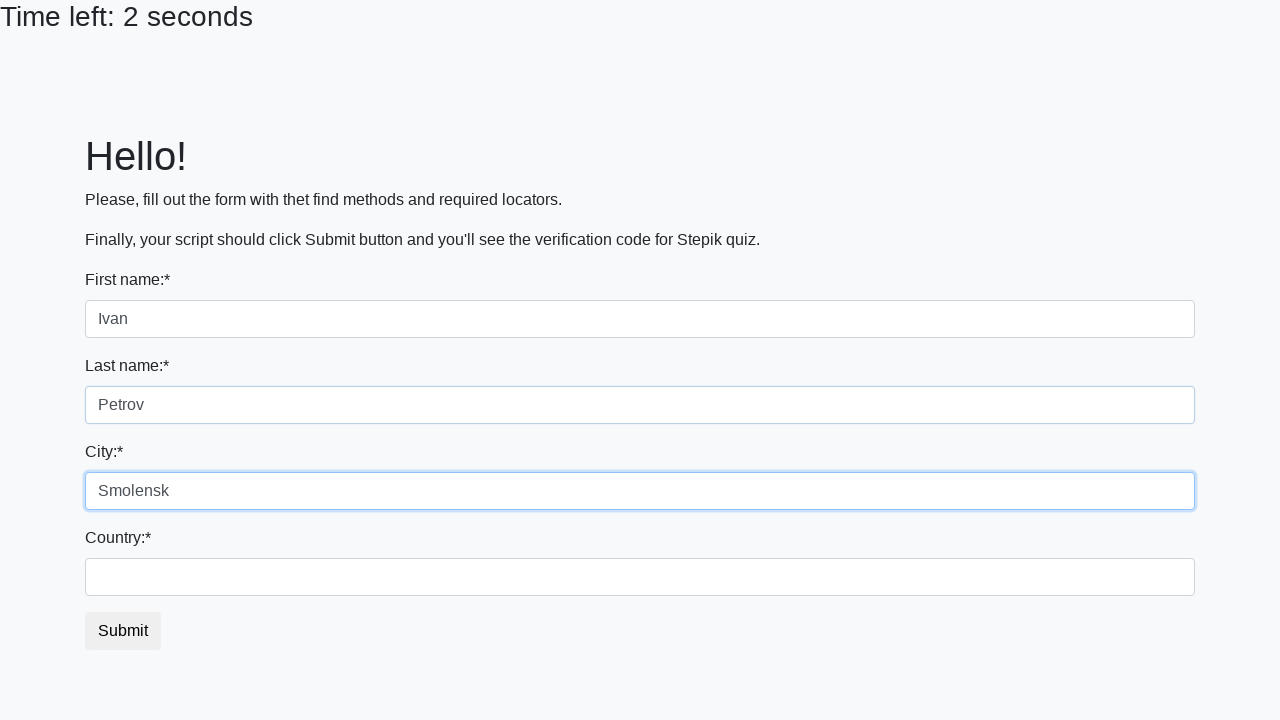

Filled country field with 'Russia' on #country
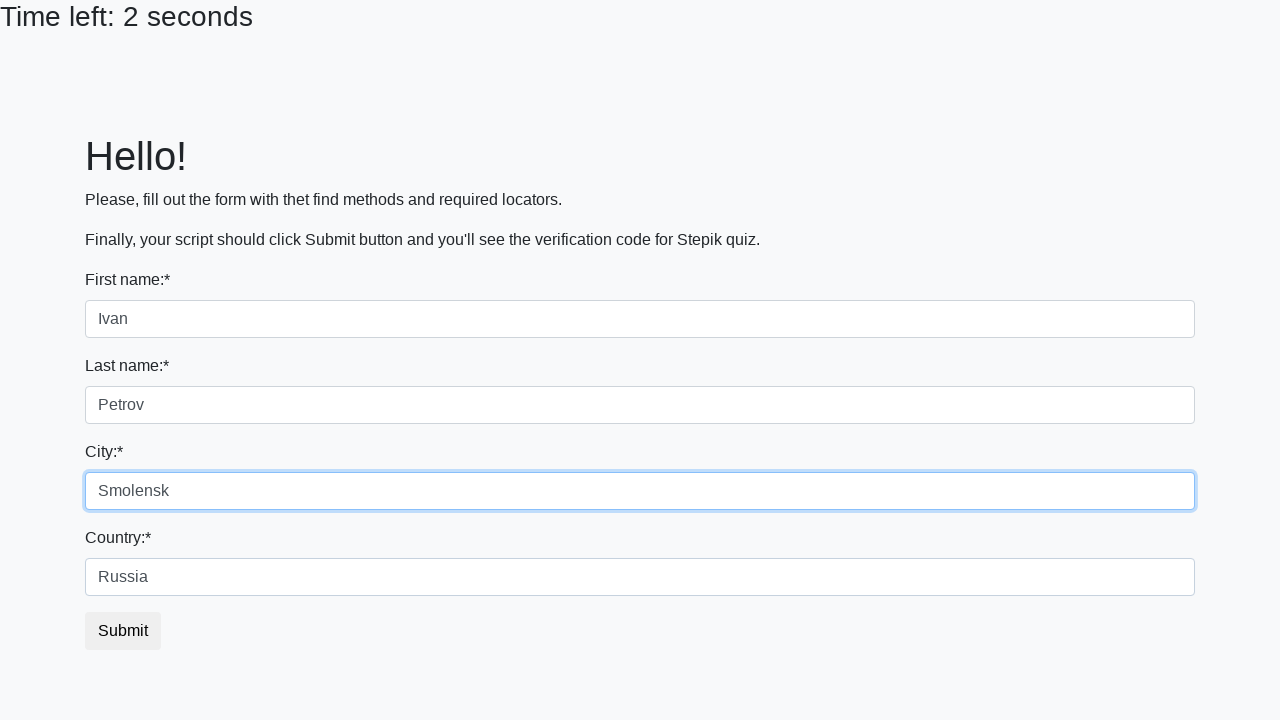

Clicked submit button to submit form at (123, 631) on .btn-default
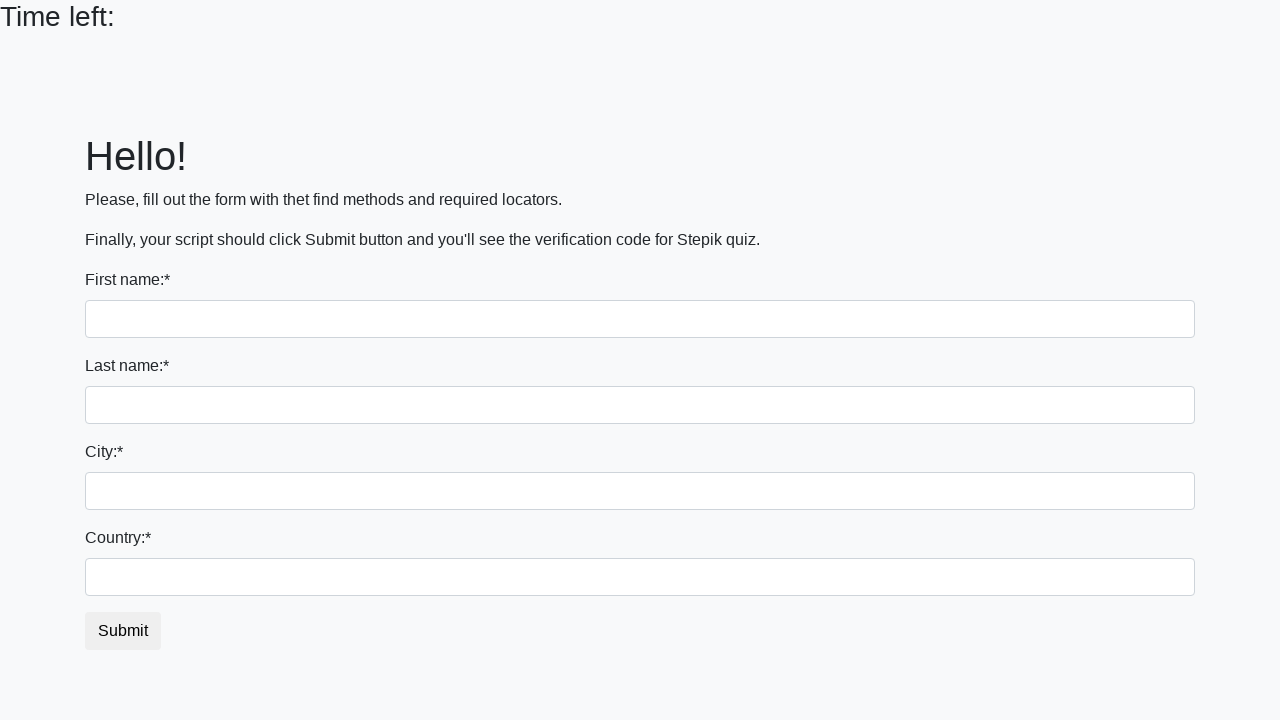

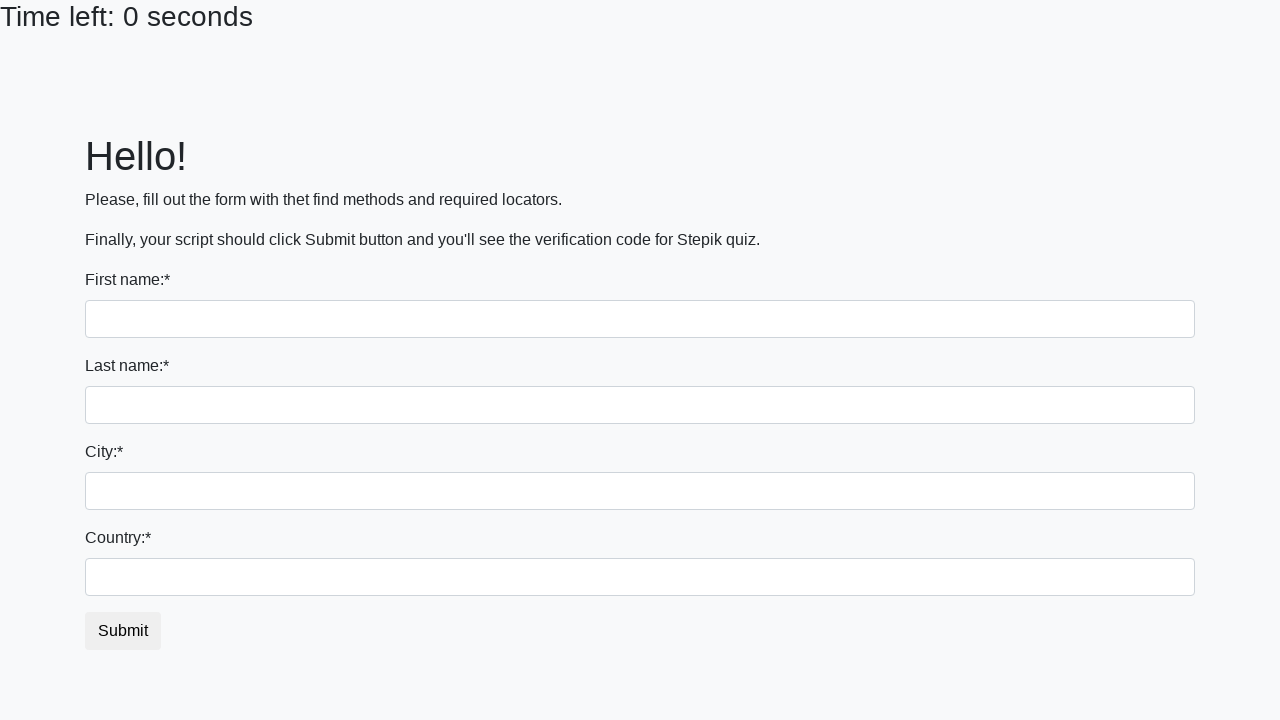